Tests a math calculation form by reading a value from the page, computing a logarithmic formula, entering the result, and clicking checkbox options.

Starting URL: http://SunInJuly.github.io/execute_script.html

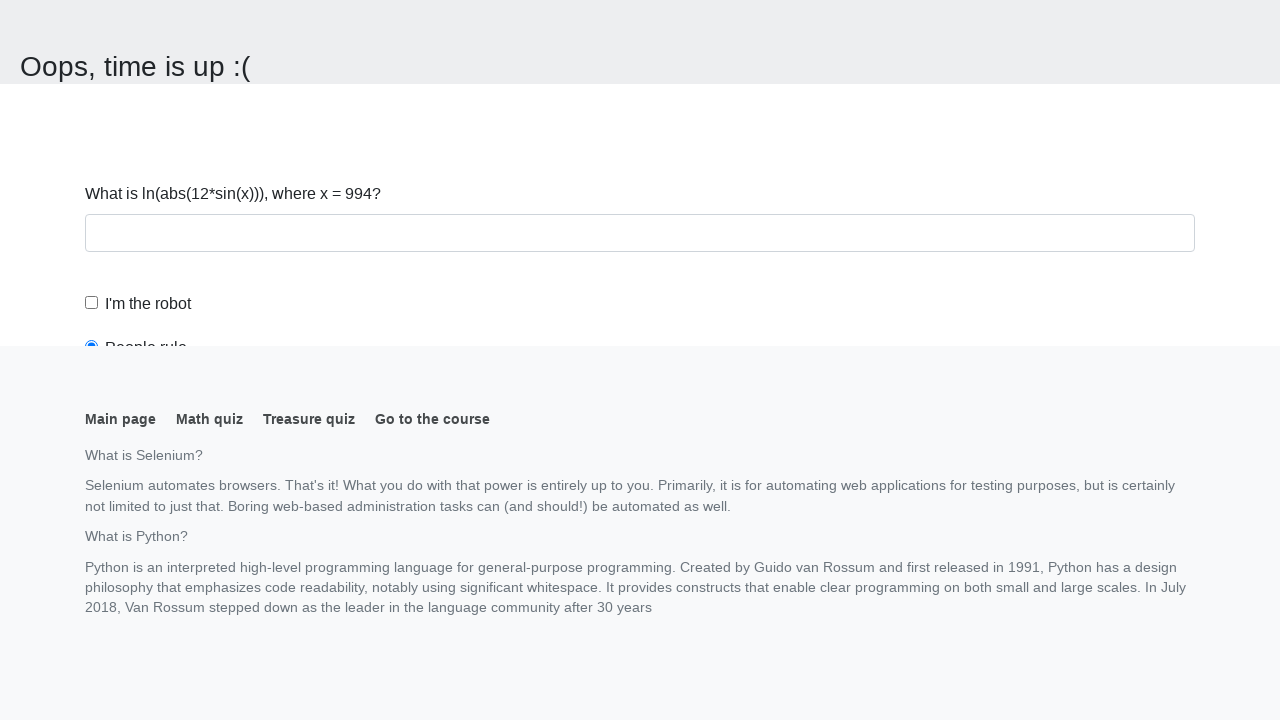

Retrieved x value from #input_value element
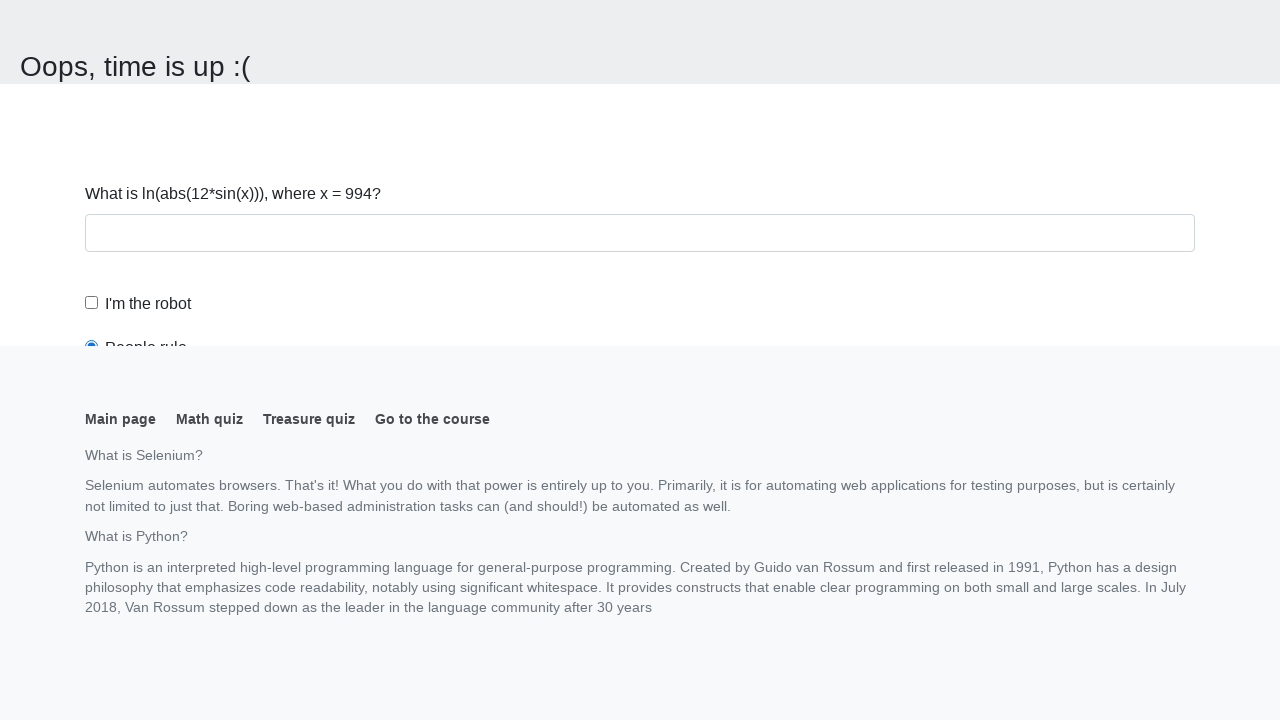

Calculated logarithmic formula: log(abs(12*sin(x)))
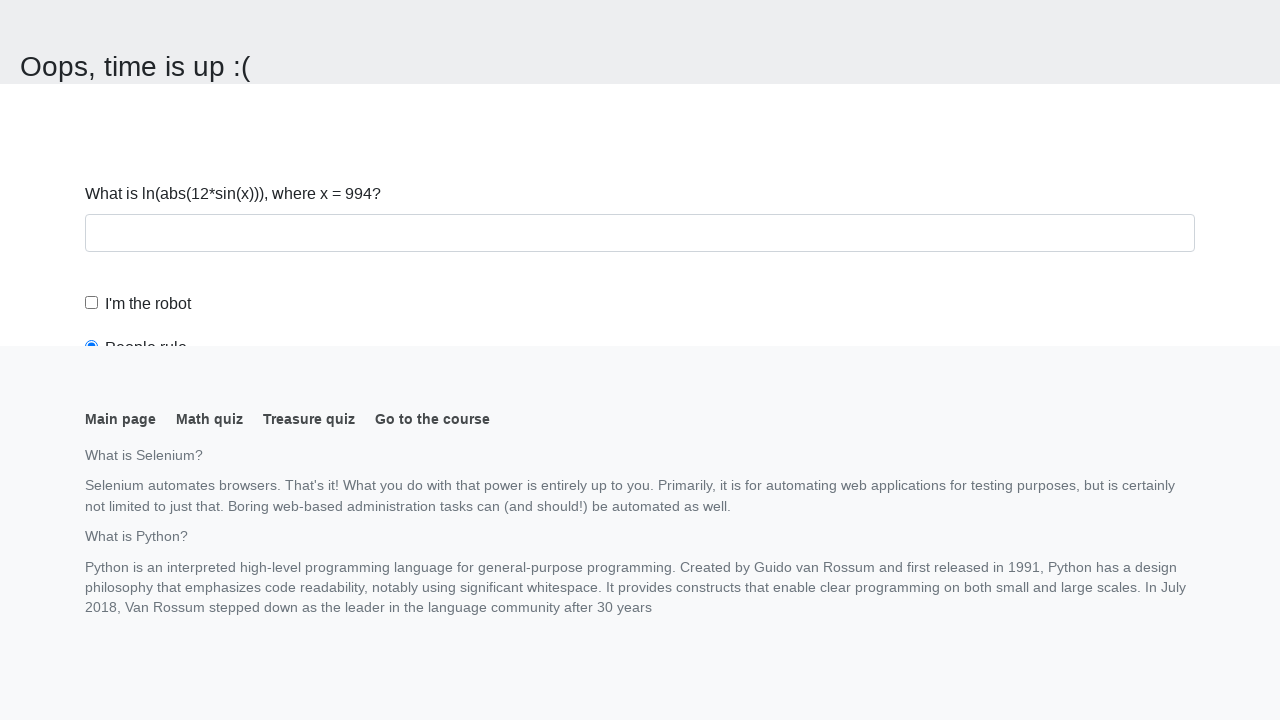

Scrolled down to view the form
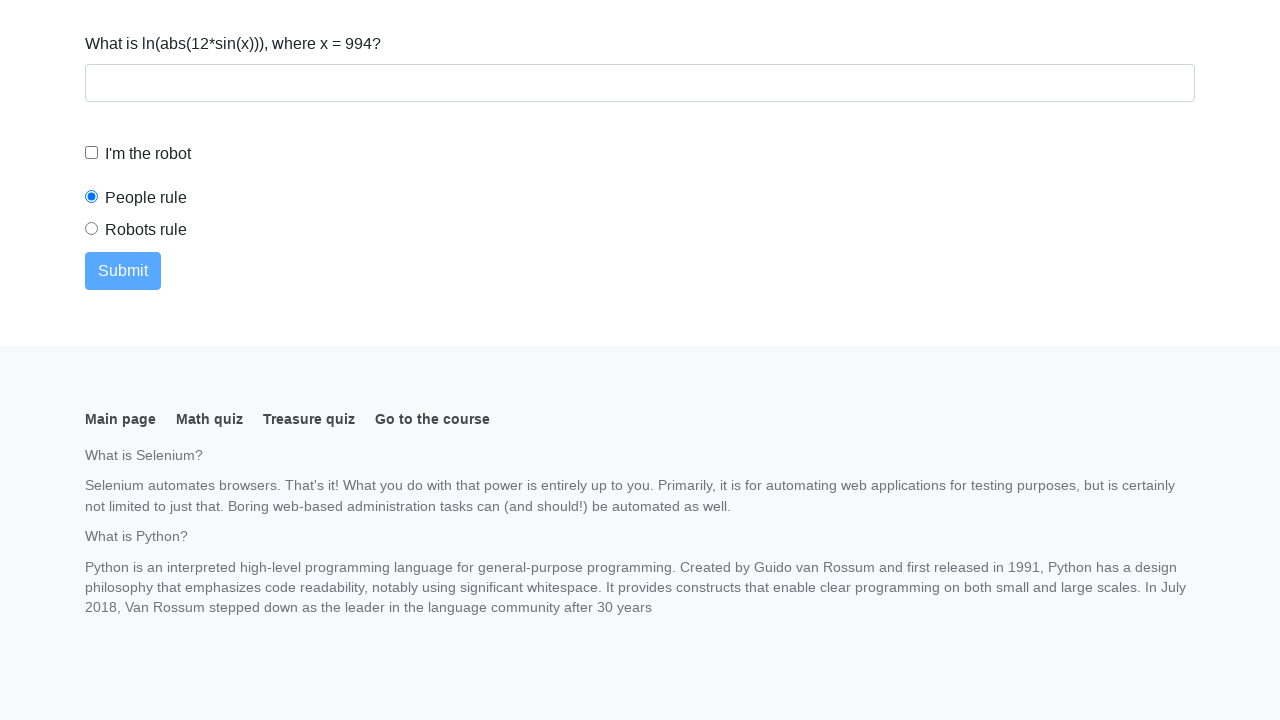

Filled answer field with calculated result on #answer
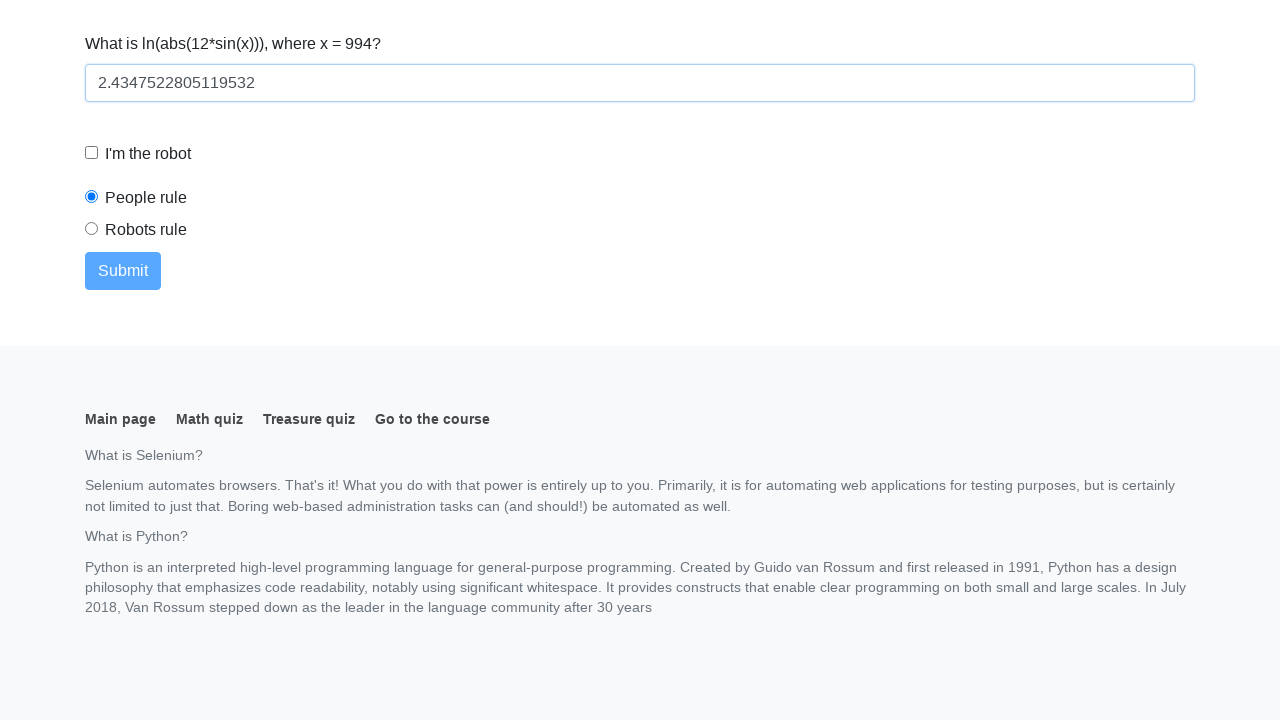

Clicked robot checkbox at (92, 153) on #robotCheckbox
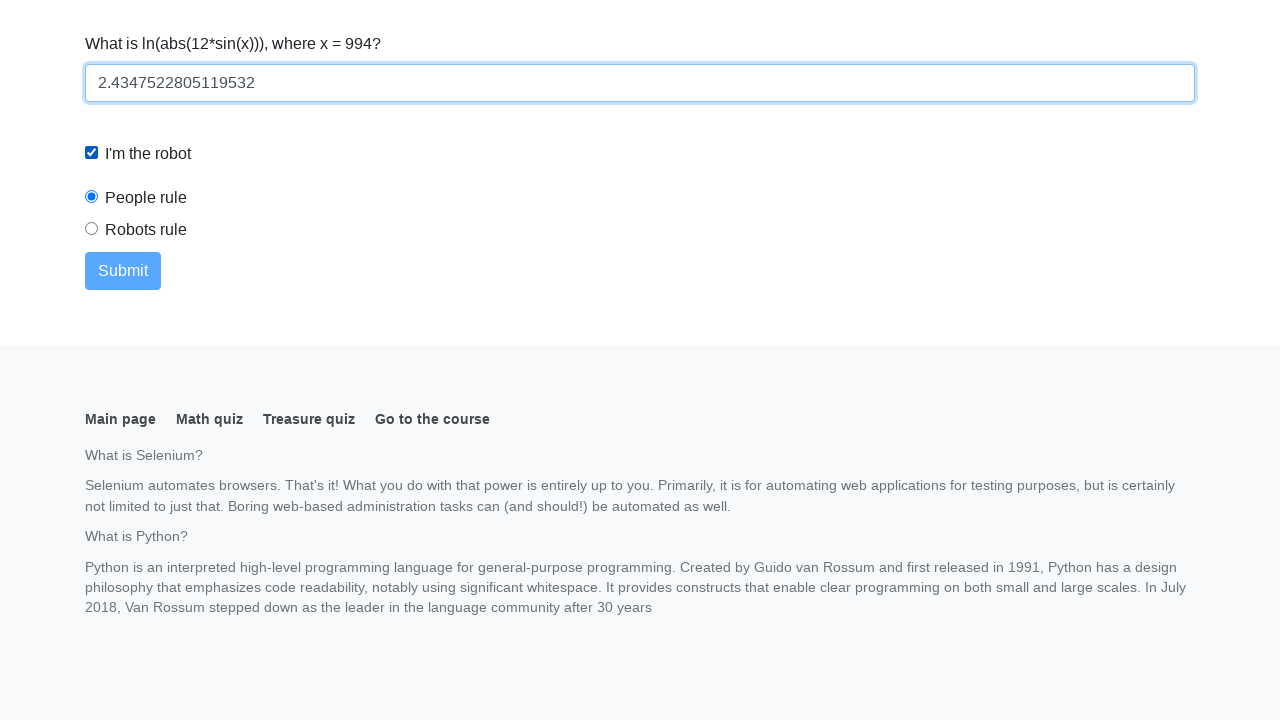

Clicked robots rule checkbox at (92, 229) on #robotsRule
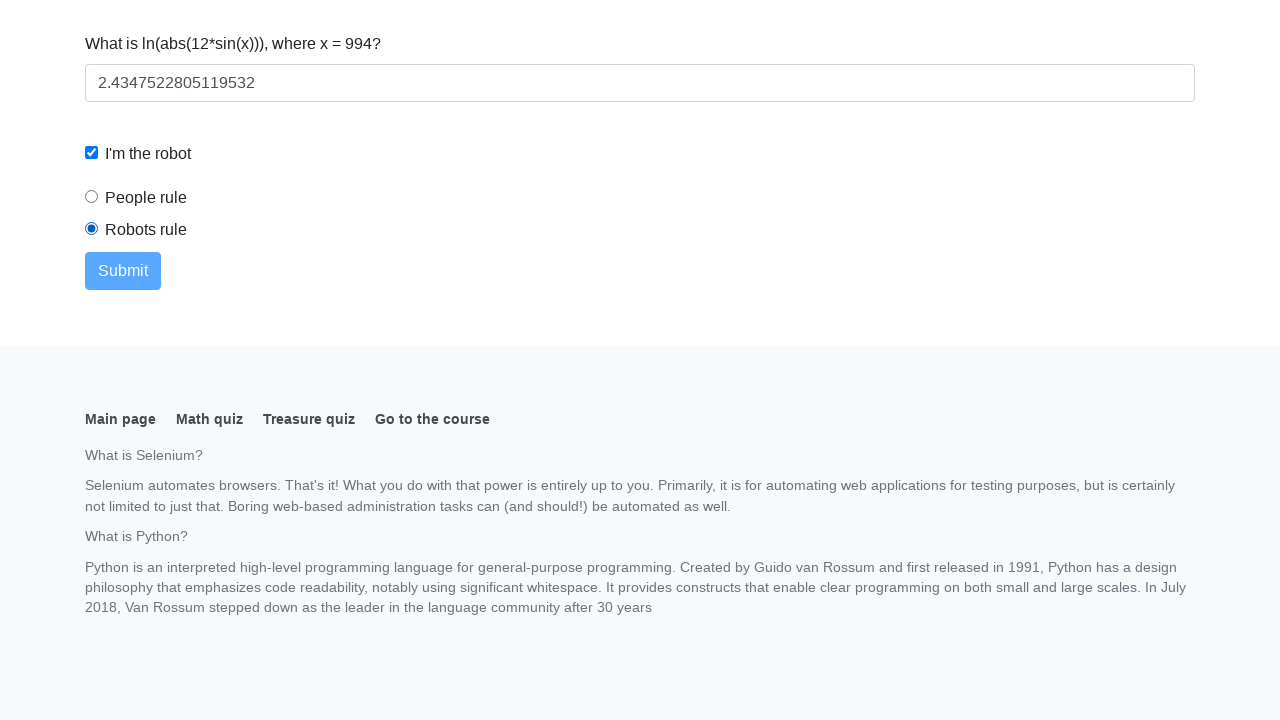

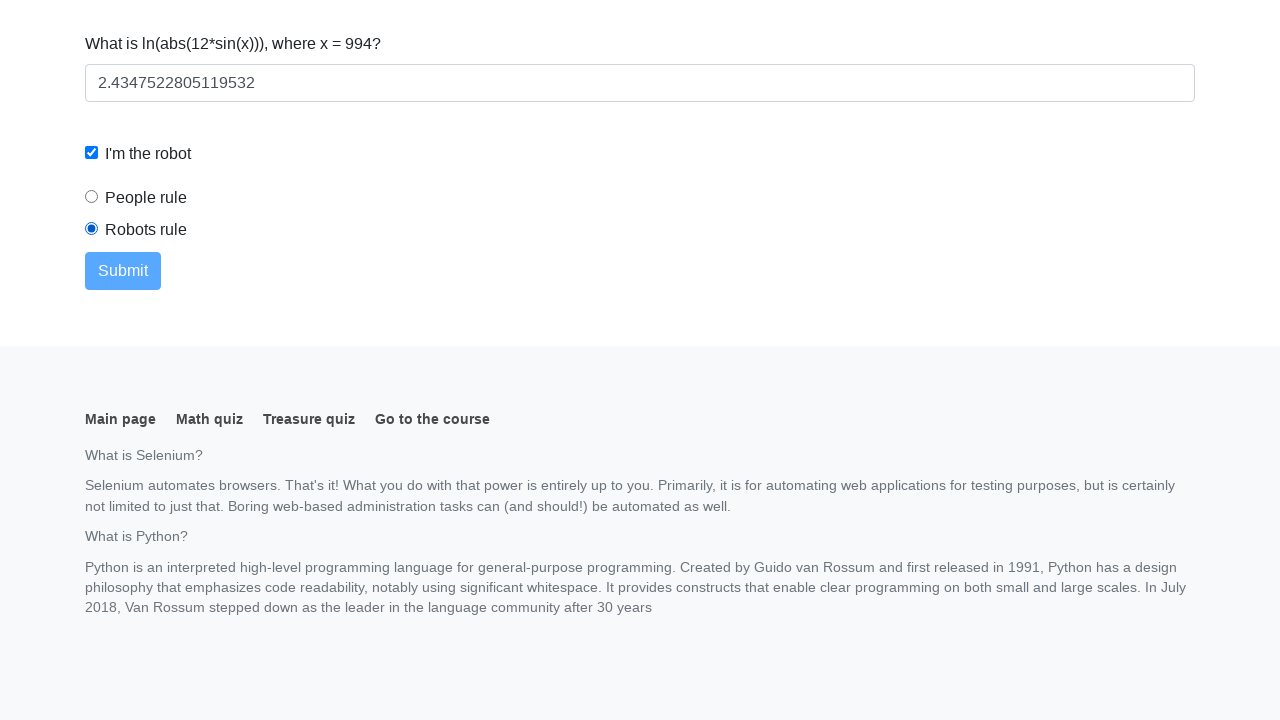